Clicks on Links menu, then clicks the No Content API link and verifies the API returns status code 204

Starting URL: https://demoqa.com/elements

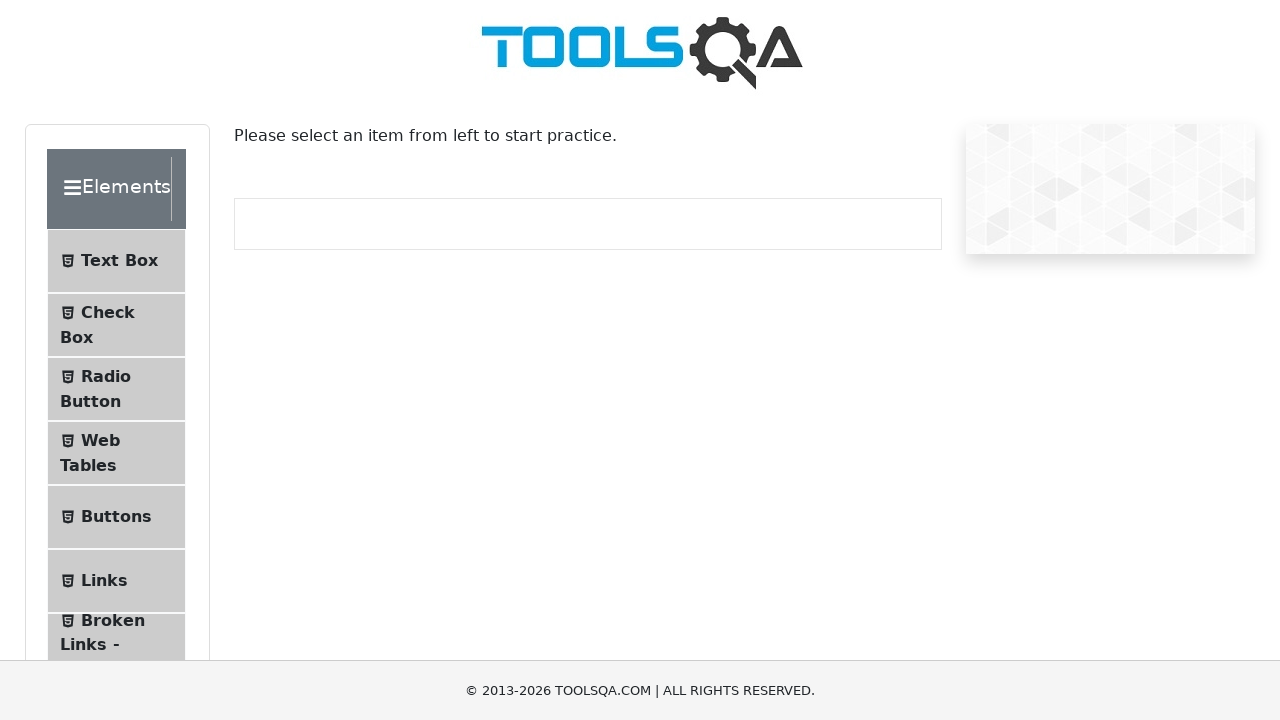

Clicked on Links menu item at (104, 581) on text=Links
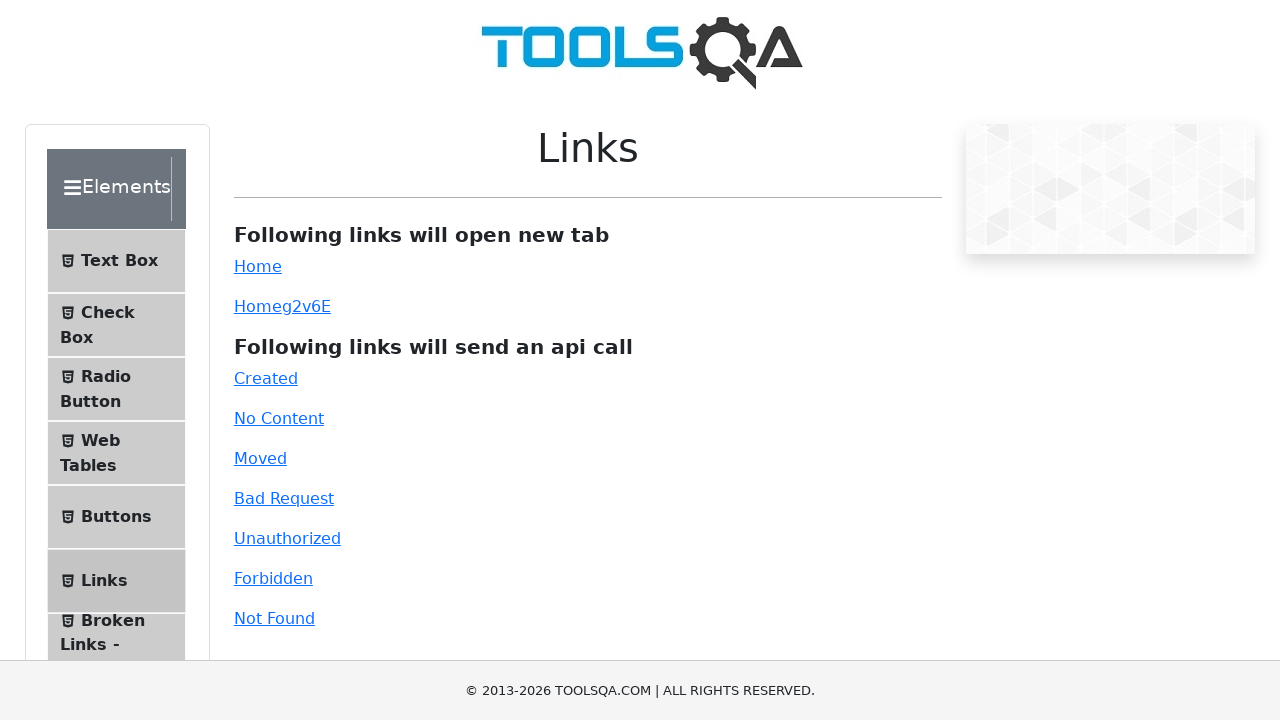

Clicked No Content API link at (279, 418) on #no-content
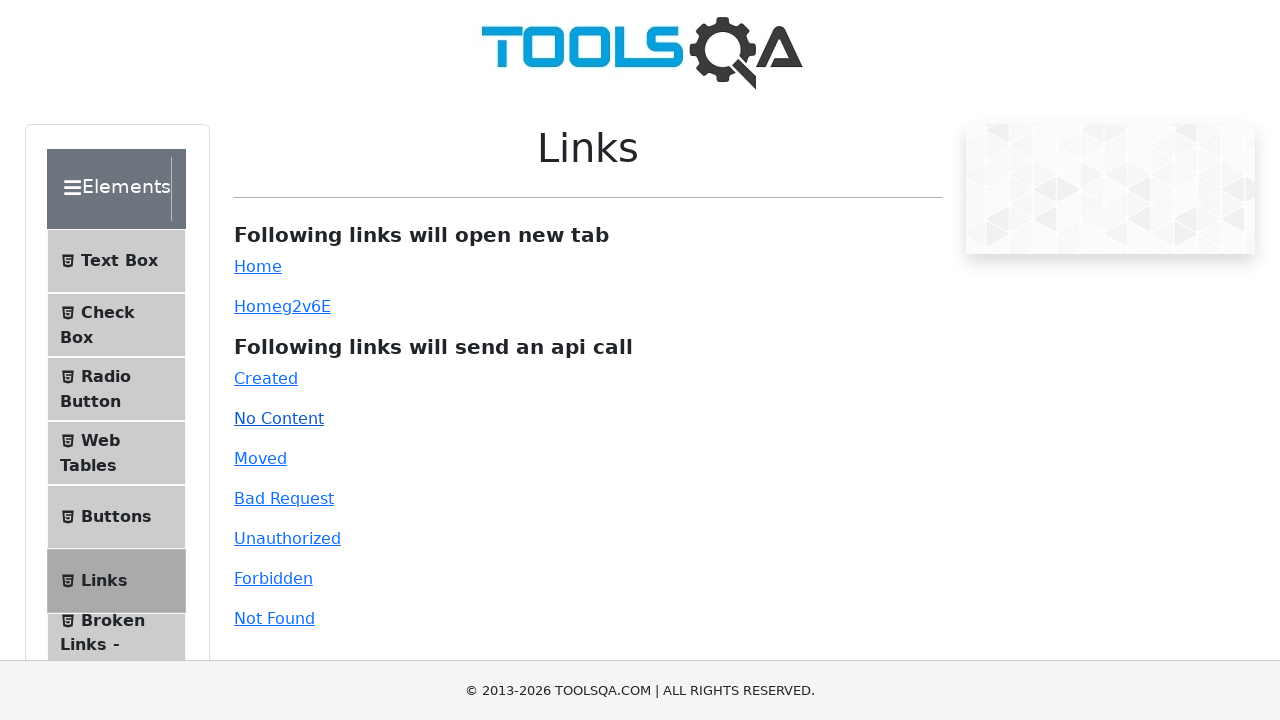

API response received
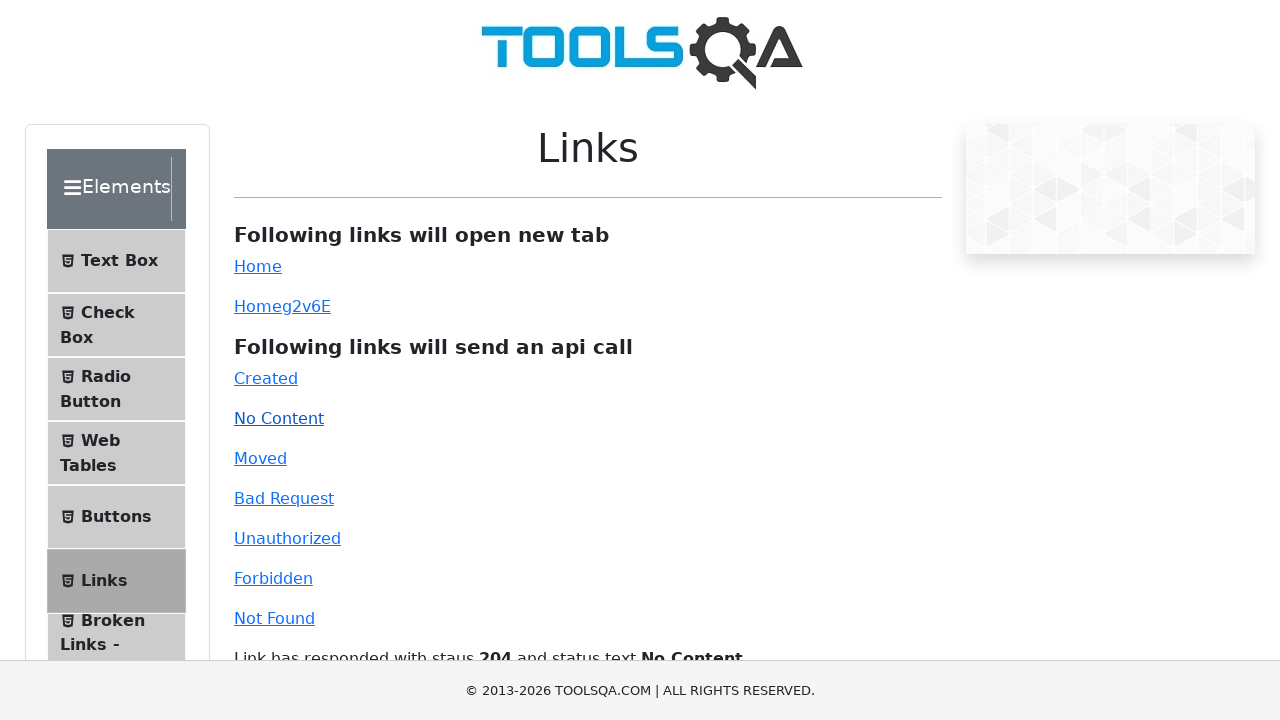

Verified API status code is 204
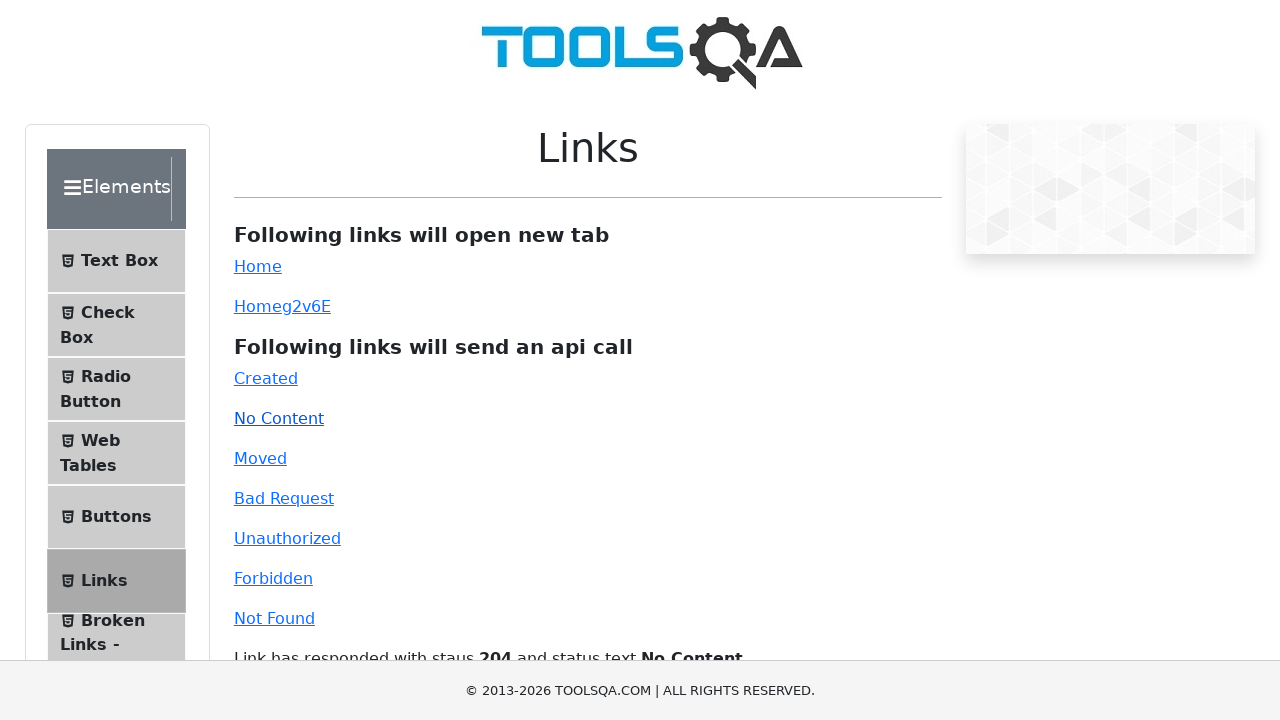

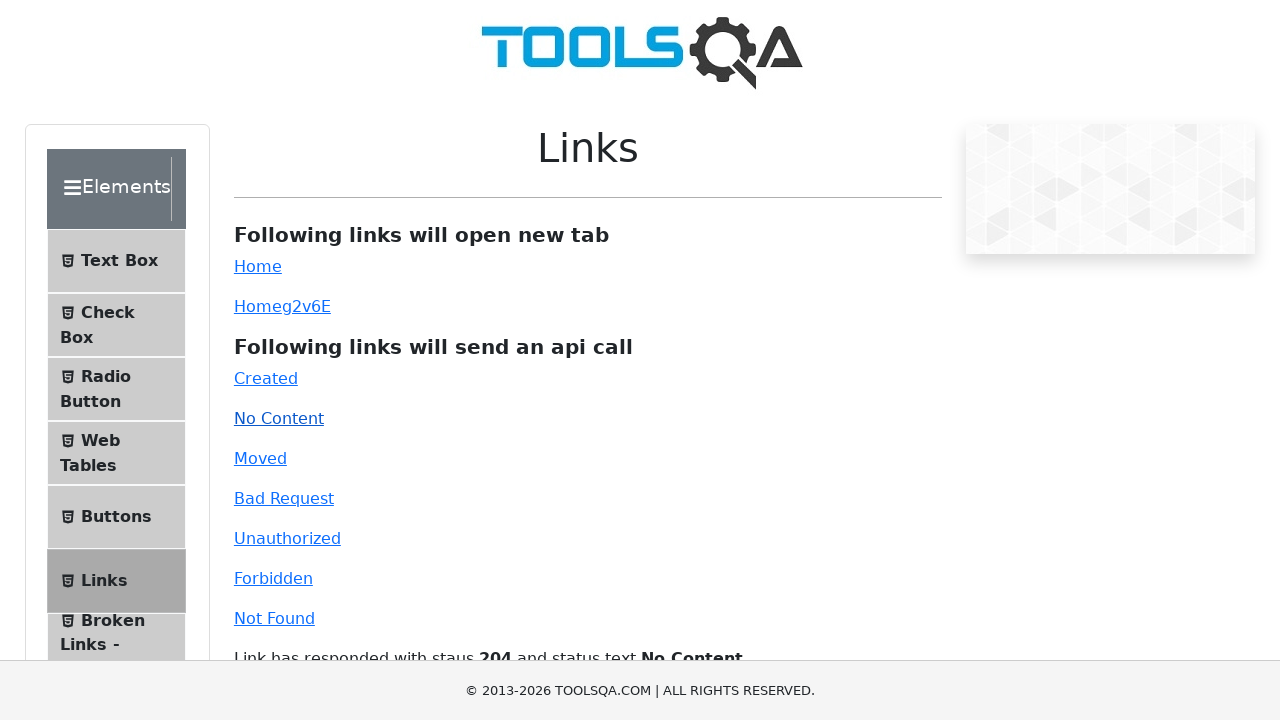